Tests drag and drop functionality by dragging an image element and dropping it into a target box

Starting URL: https://formy-project.herokuapp.com/dragdrop

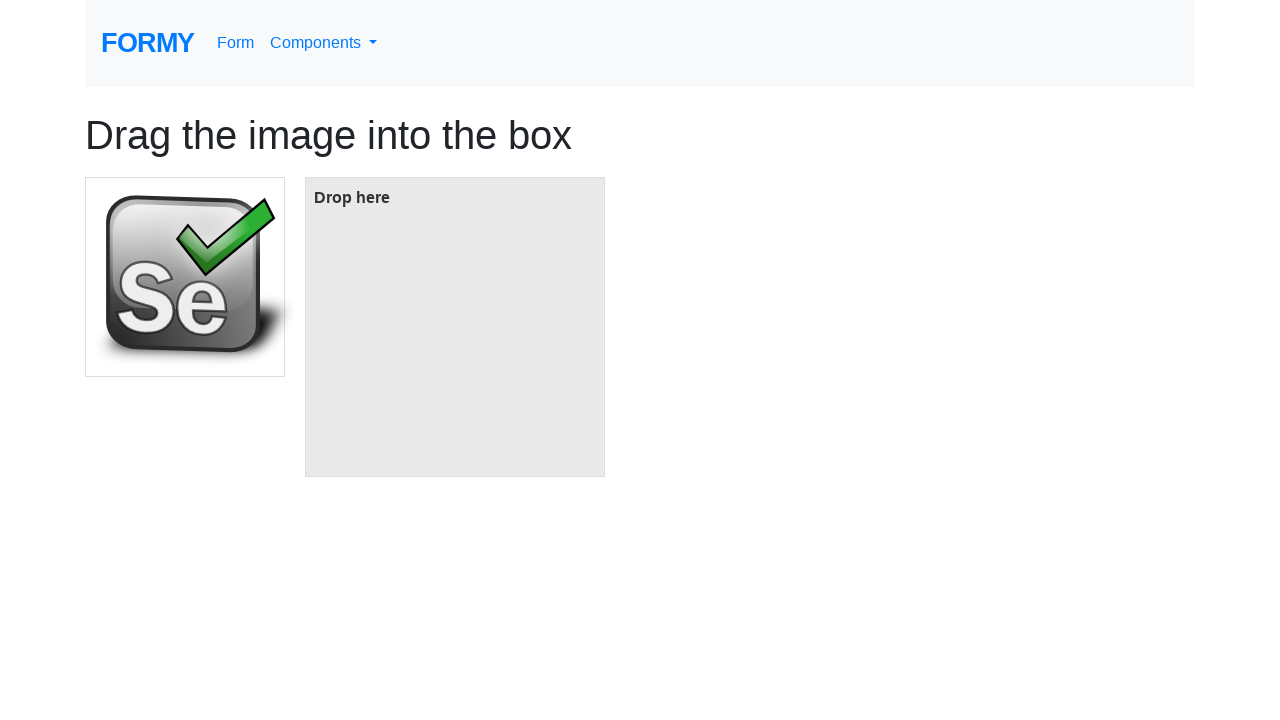

Located the image element to be dragged
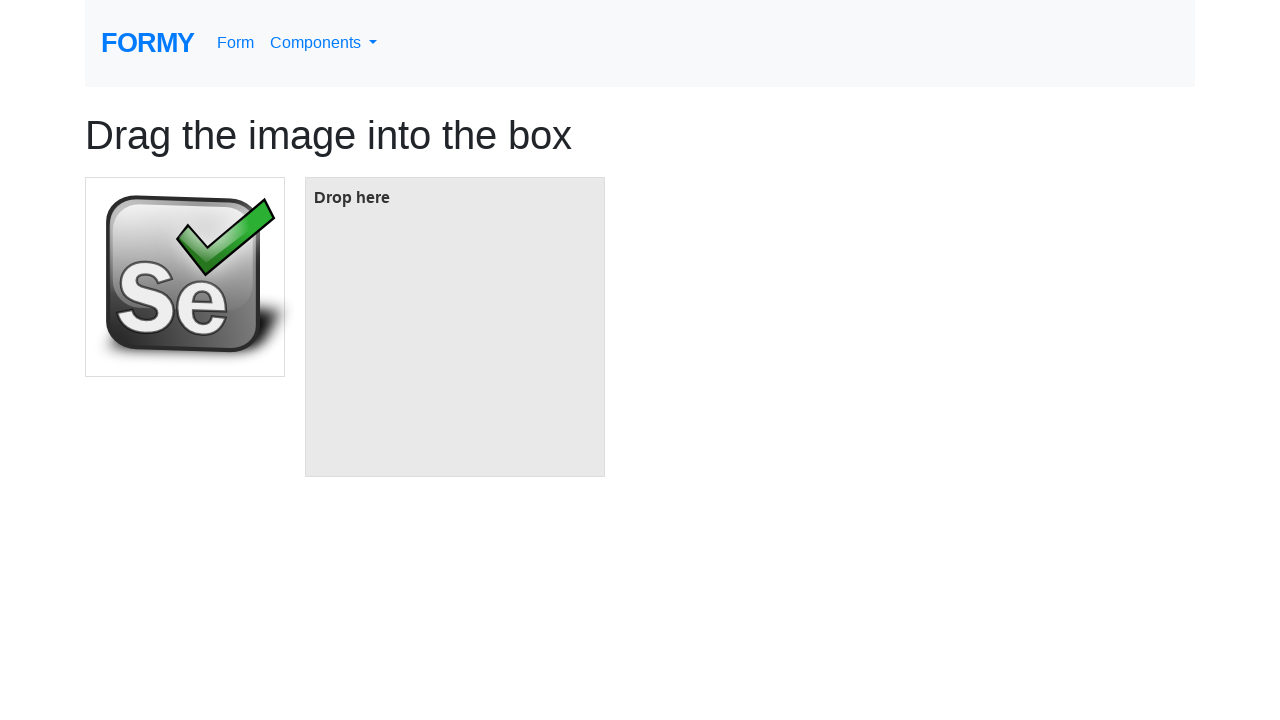

Located the target box element for drop
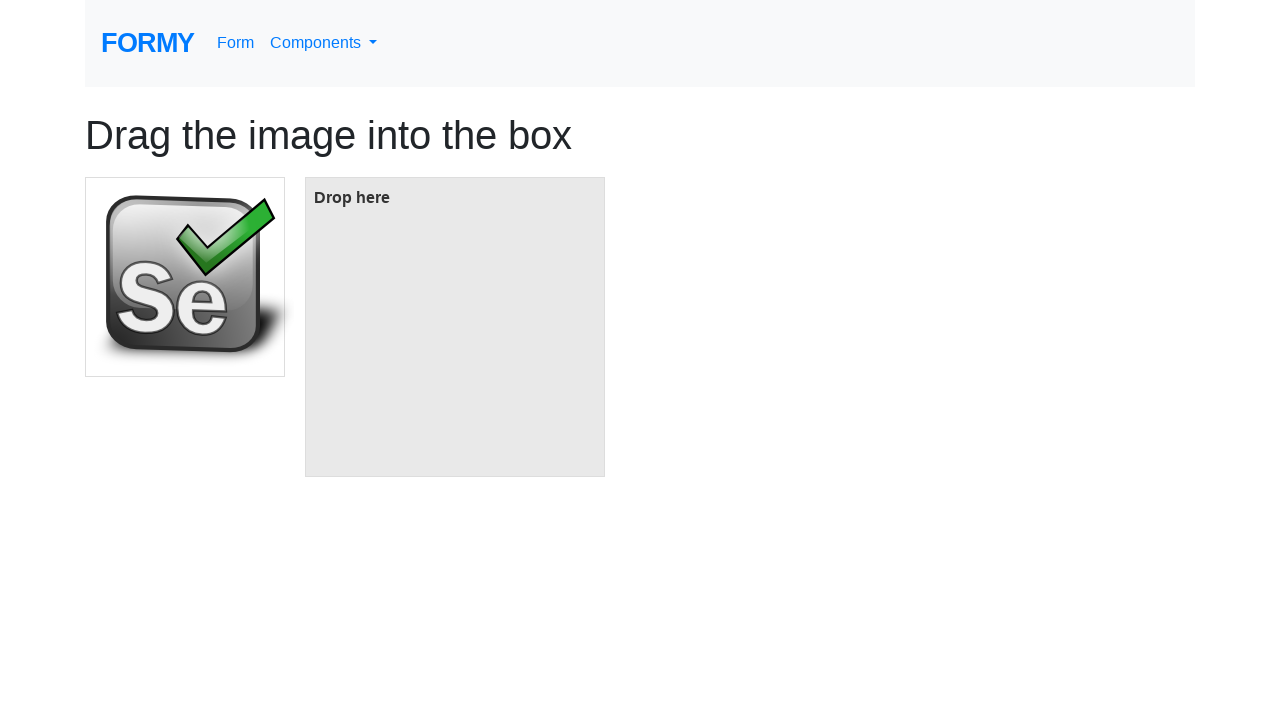

Dragged image element and dropped it into target box at (455, 327)
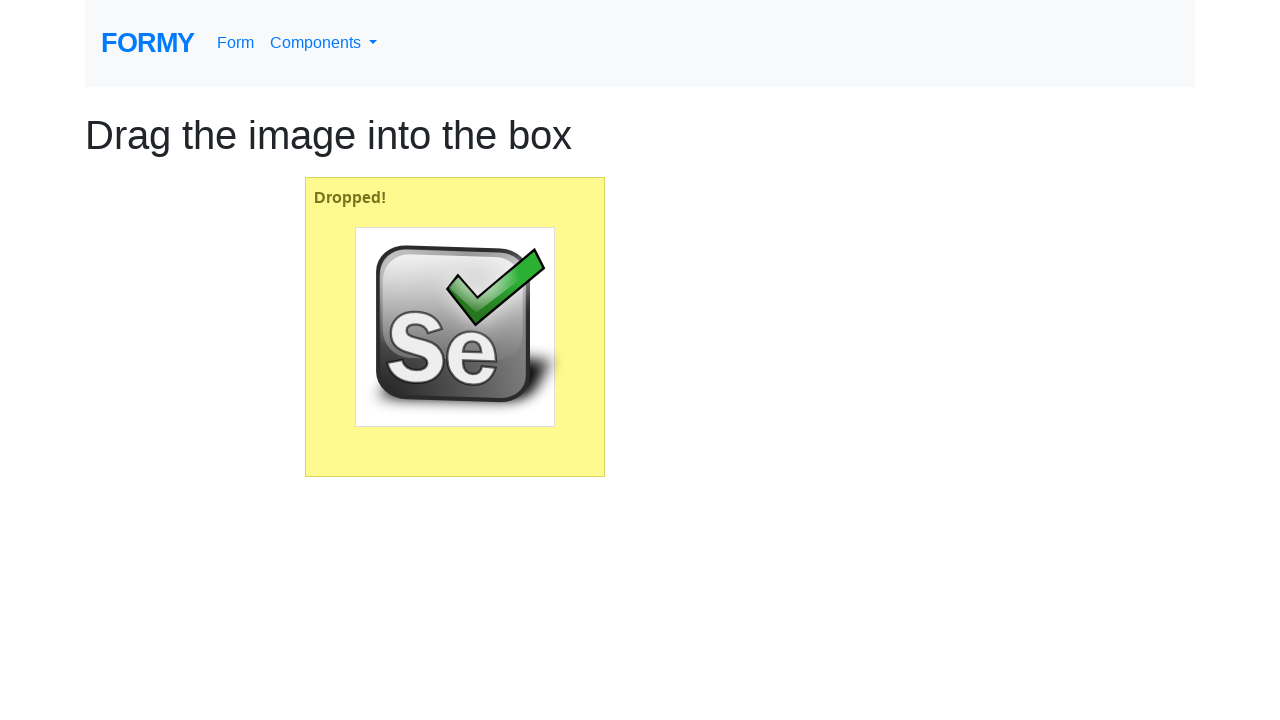

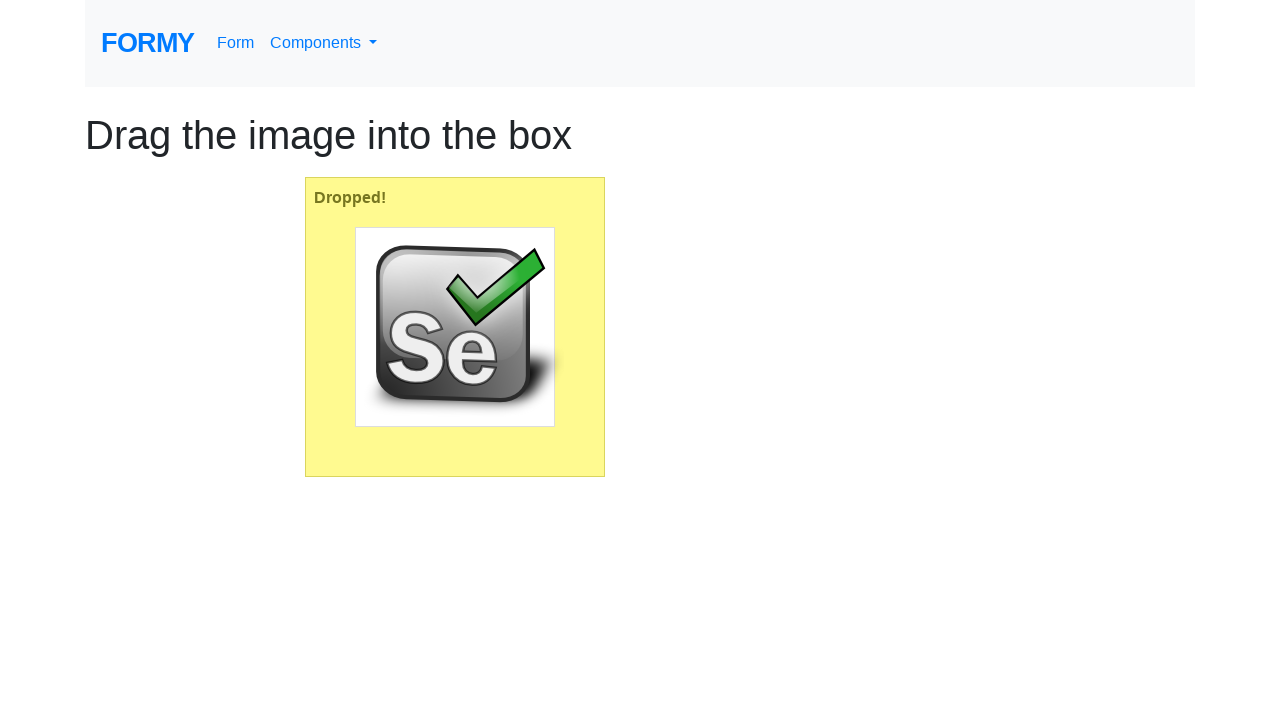